Tests e-commerce functionality by finding specific products (Brocolli, Cucumber, Beetroot) from the product list and adding them to cart

Starting URL: https://rahulshettyacademy.com/seleniumPractise/#/

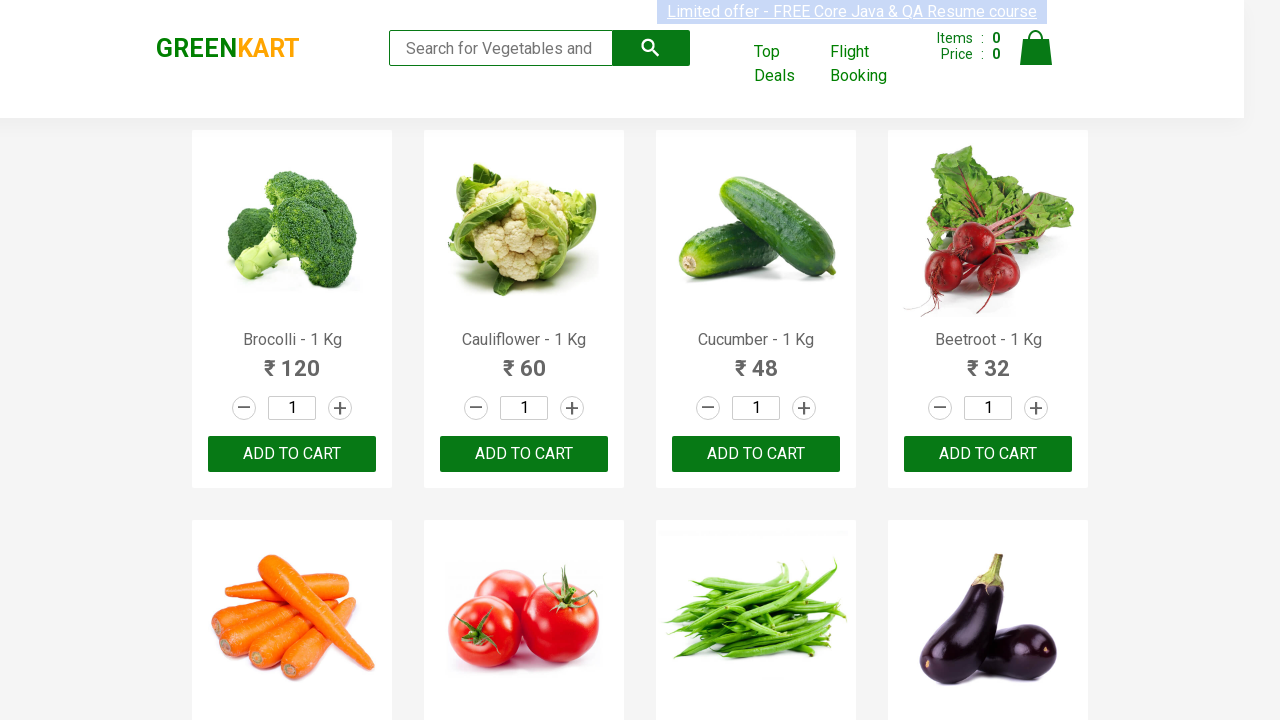

Waited for product list to load
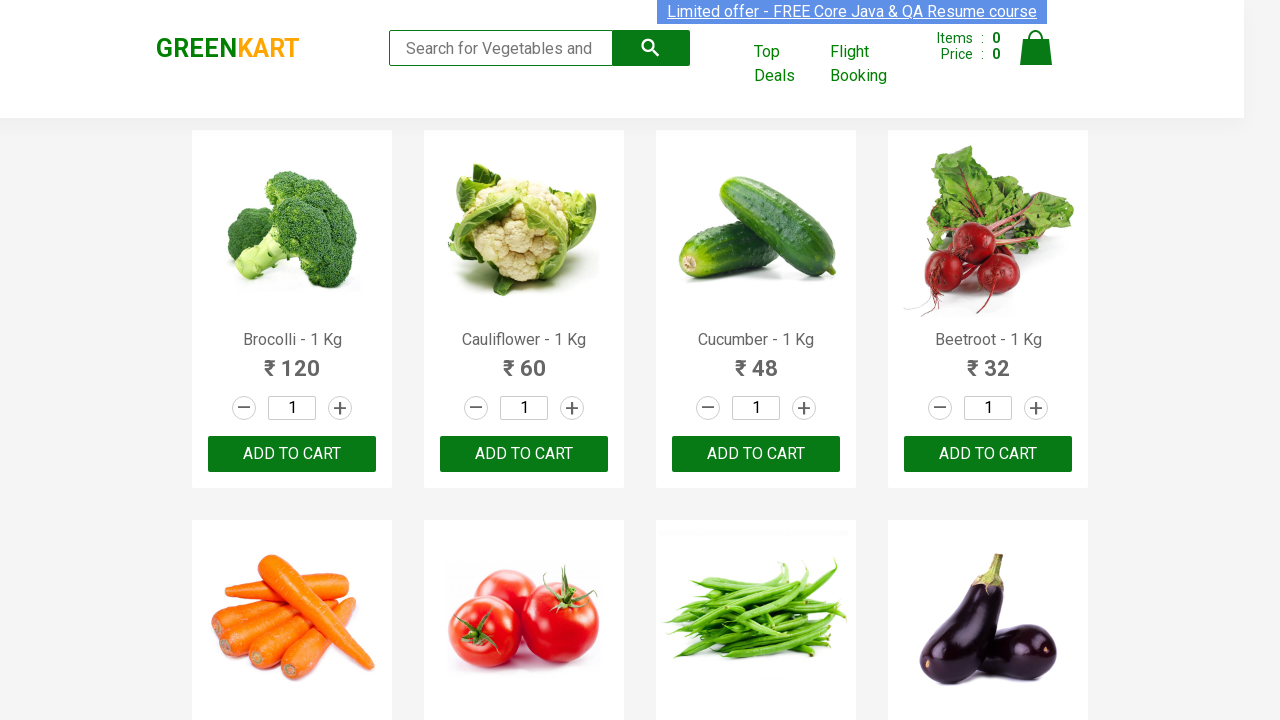

Retrieved all product name elements from the page
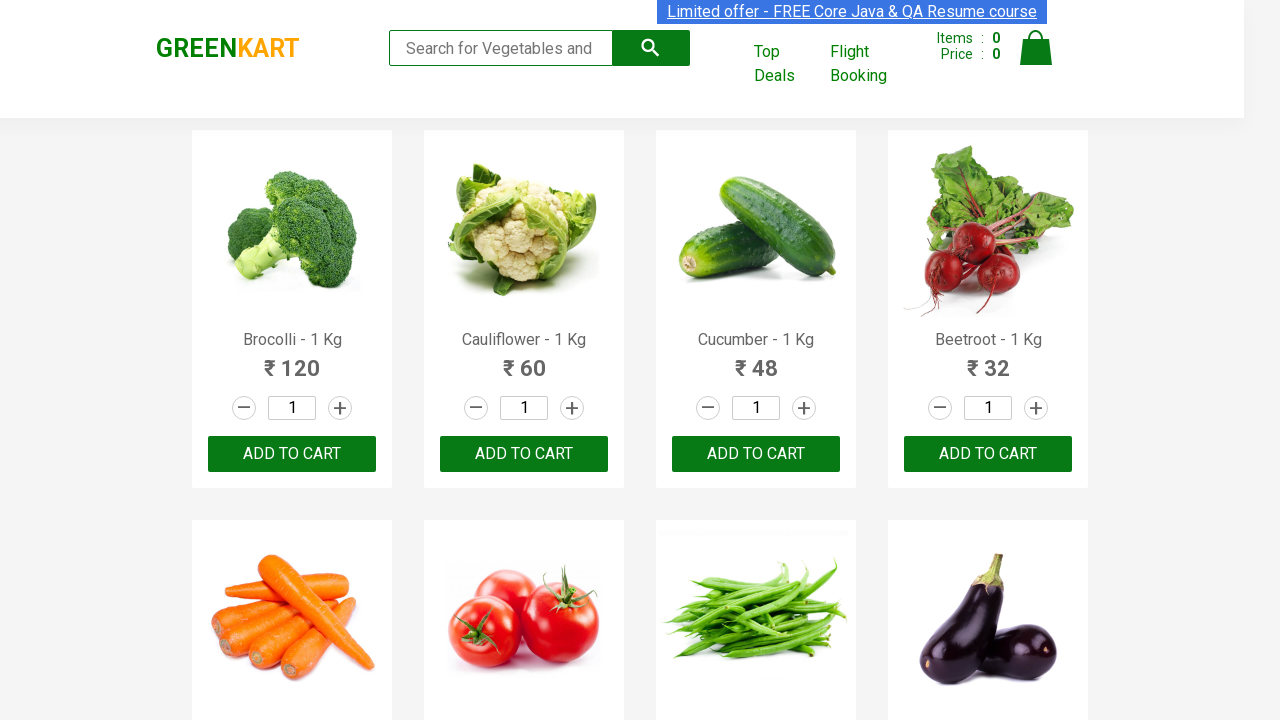

Retrieved all add to cart buttons
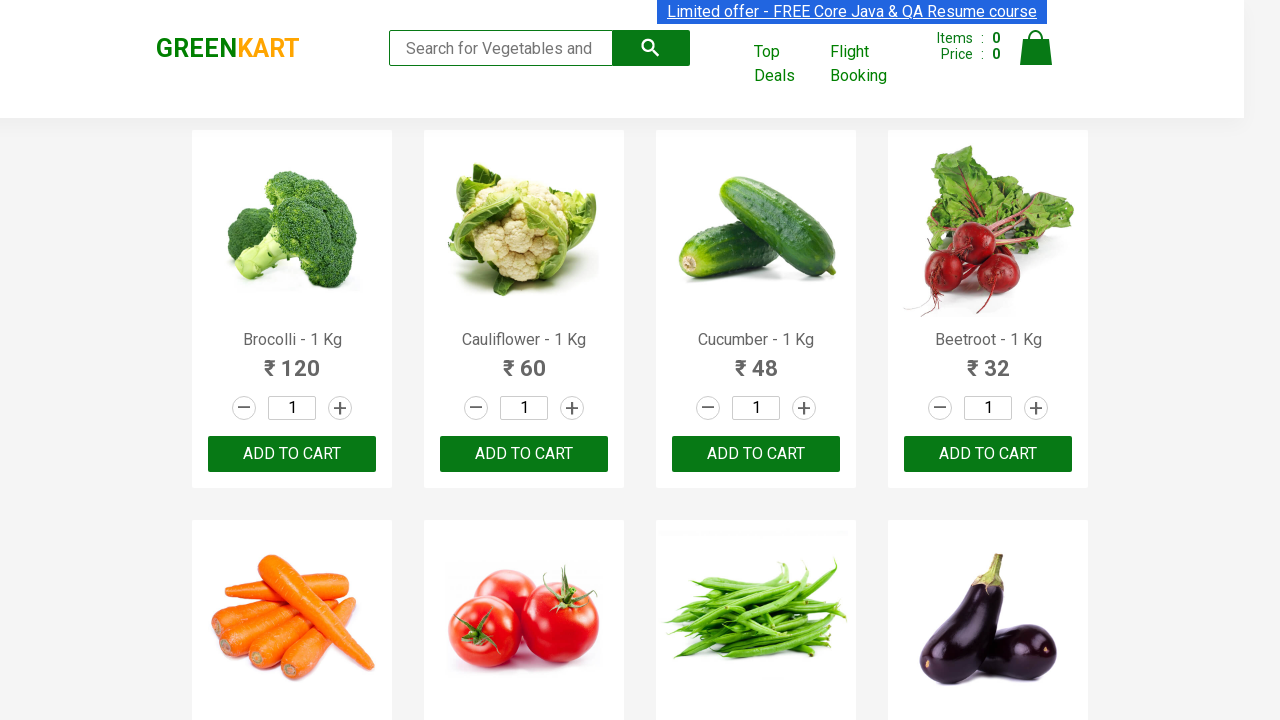

Added Brocolli to cart
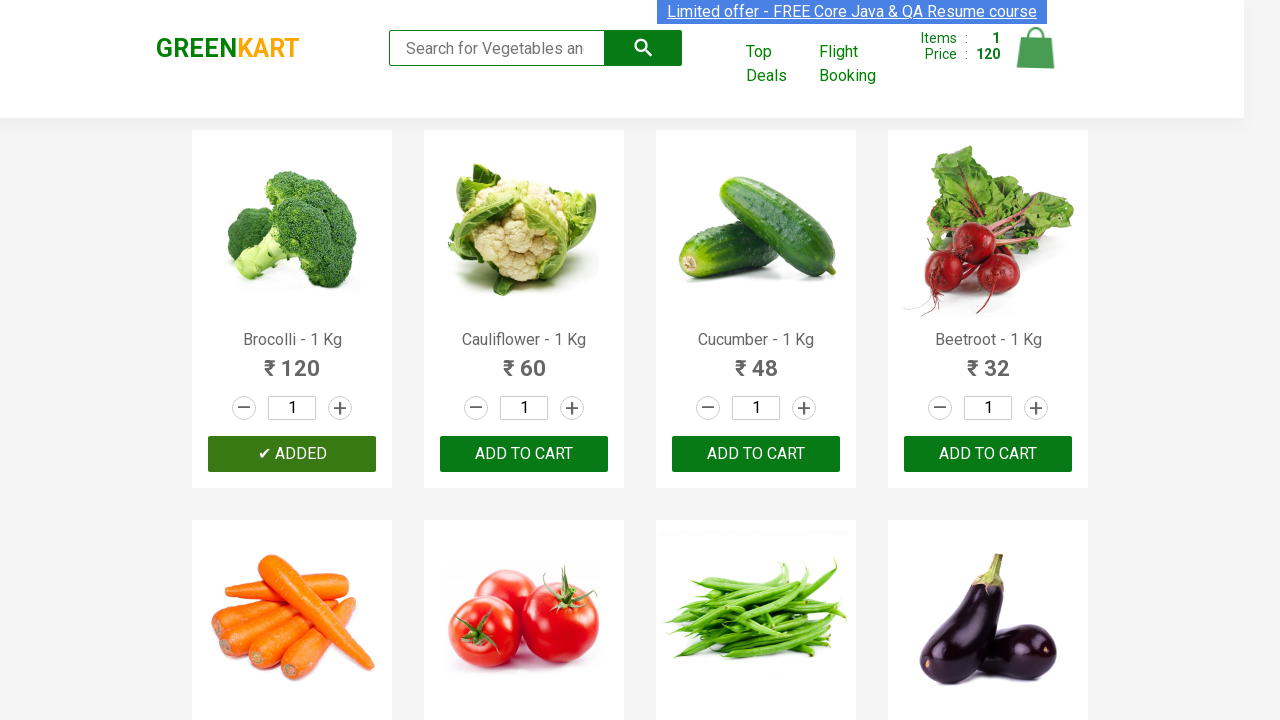

Added Cucumber to cart
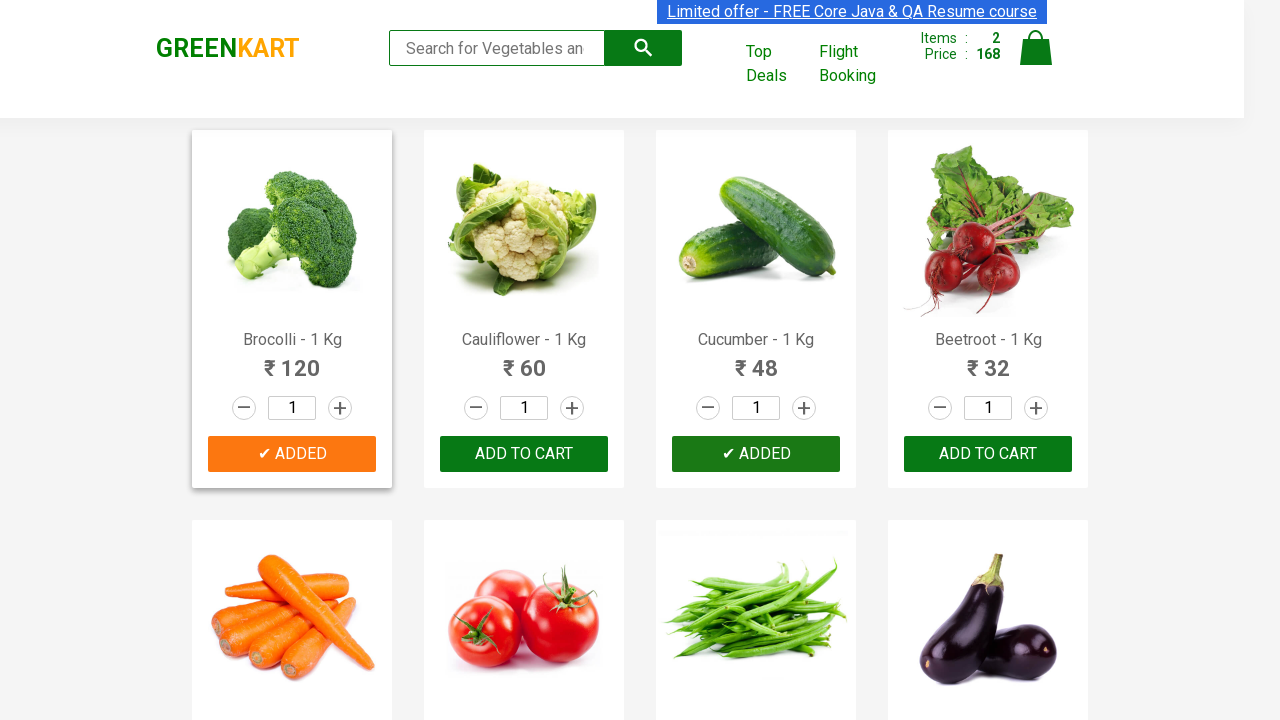

Added Beetroot to cart
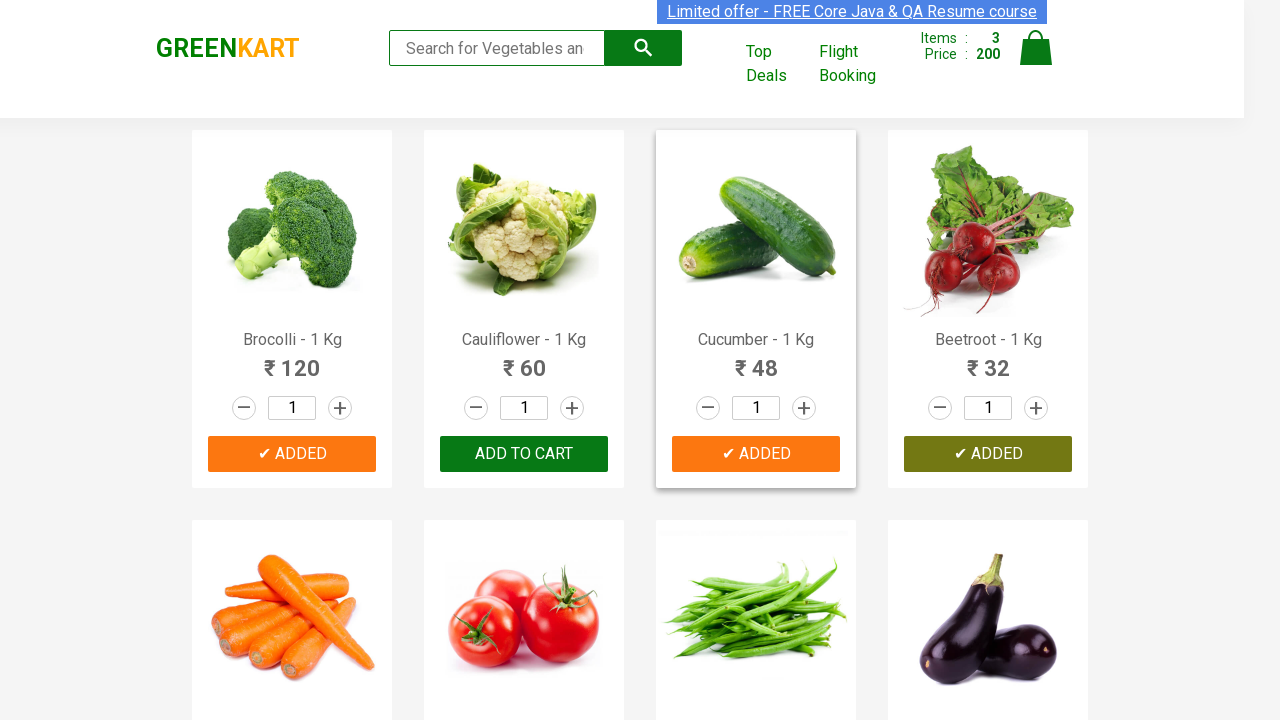

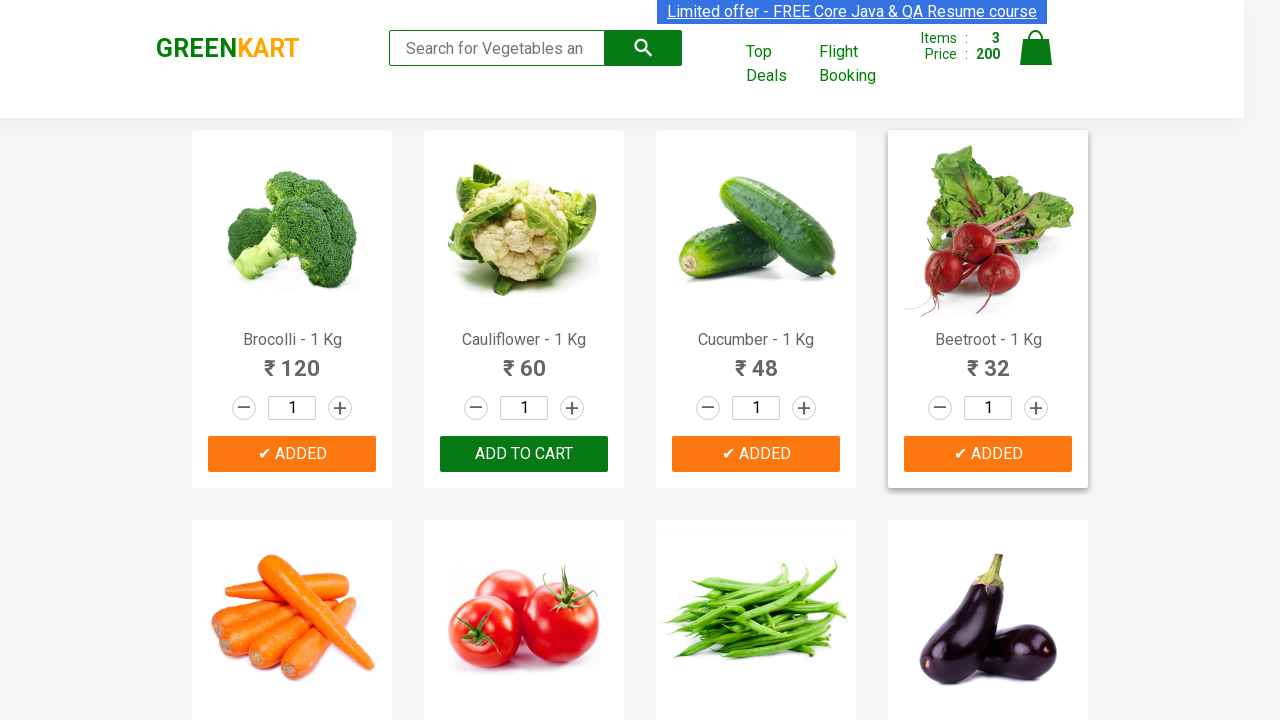